Tests dropdown selection by selecting Option 2 using value attribute

Starting URL: https://the-internet.herokuapp.com/dropdown

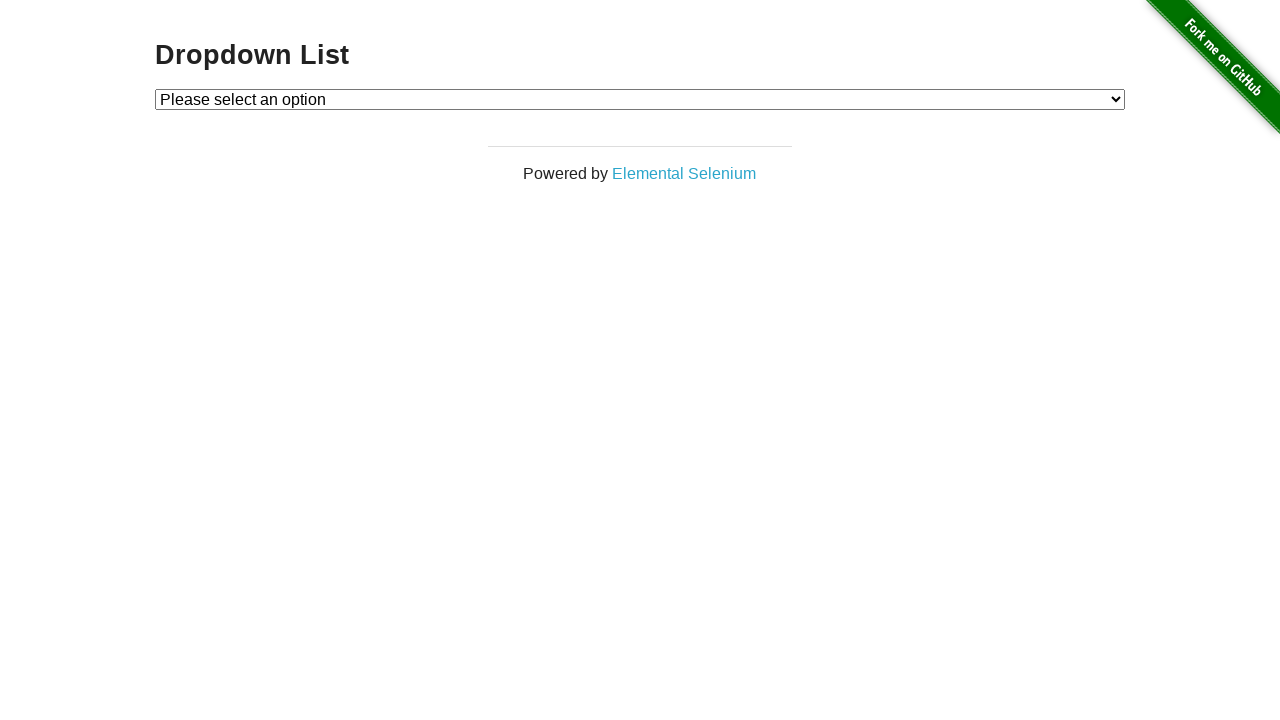

Located dropdown element with id 'dropdown'
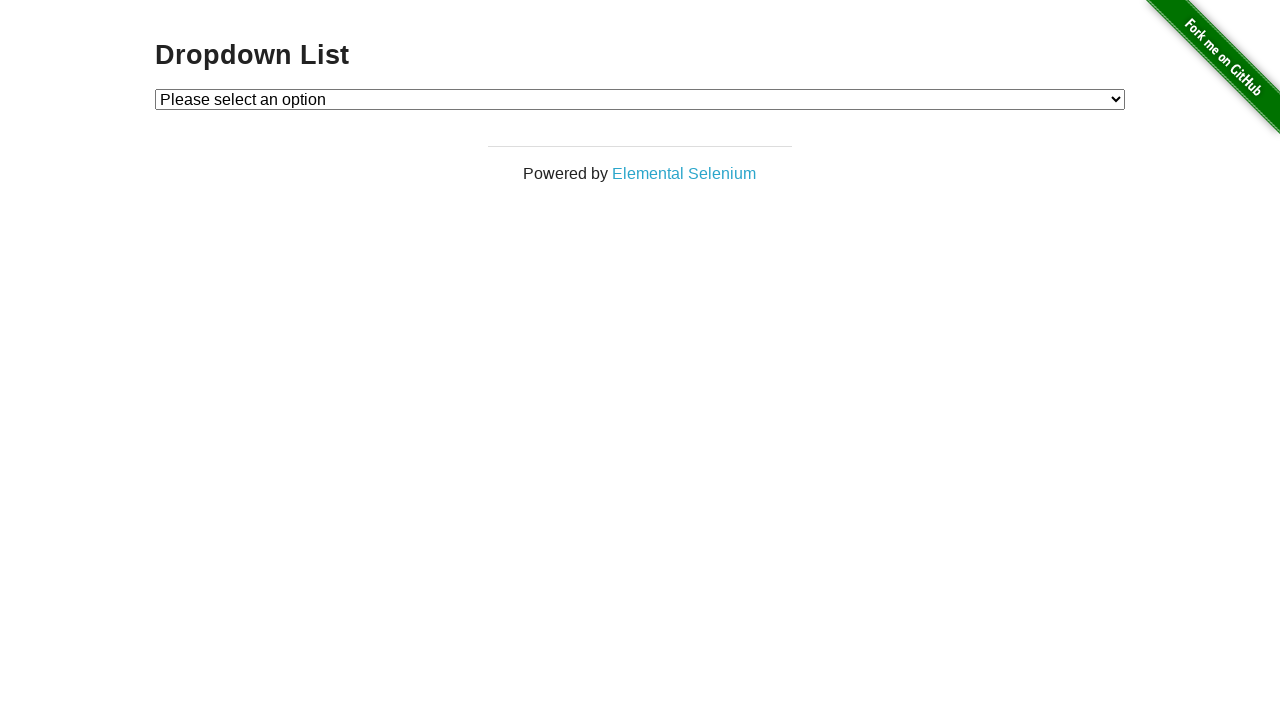

Selected Option 2 from dropdown using value attribute on select#dropdown
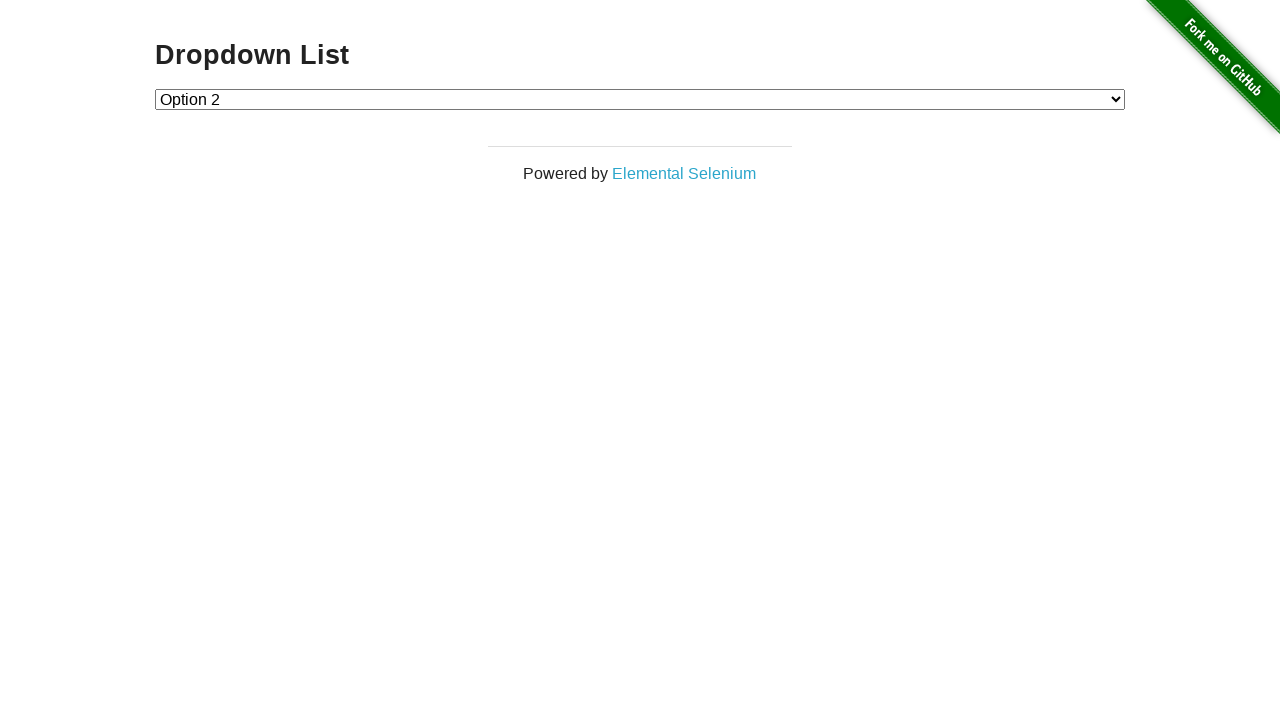

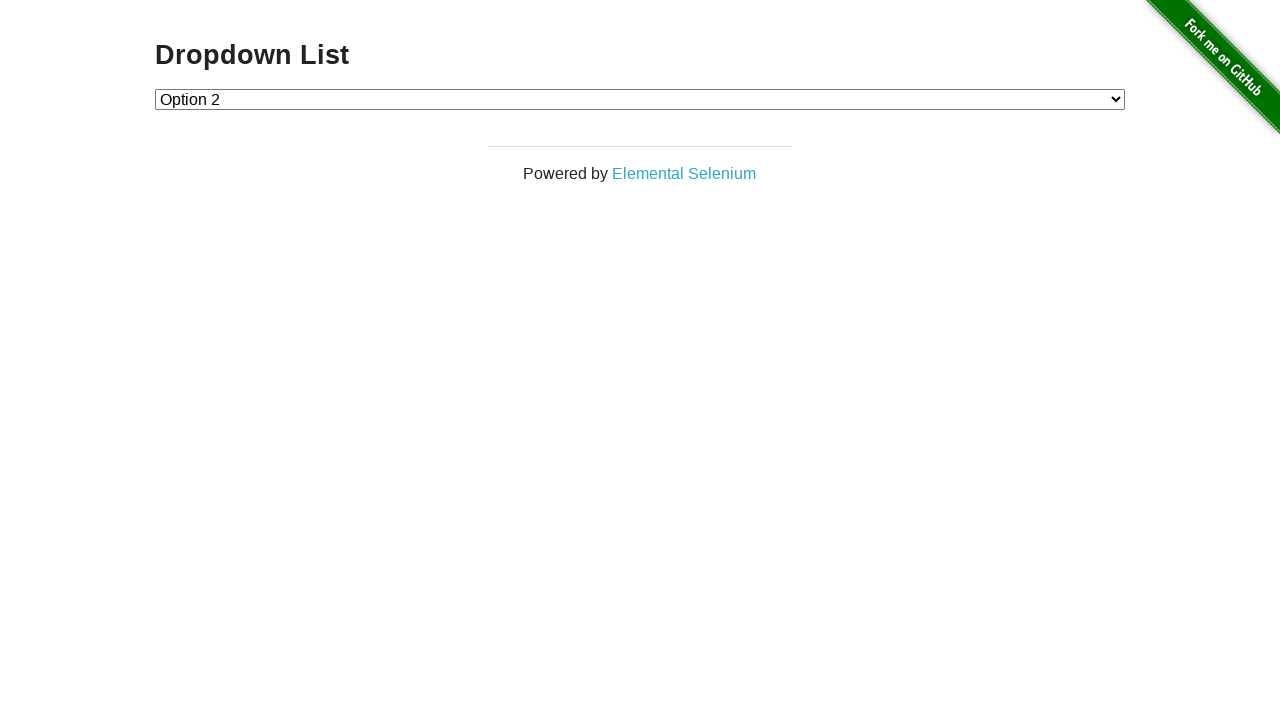